Tests that submitting the form with missing fields shows an alert message requesting all fields to be filled.

Starting URL: https://projeto2-seven-sandy.vercel.app/index.html

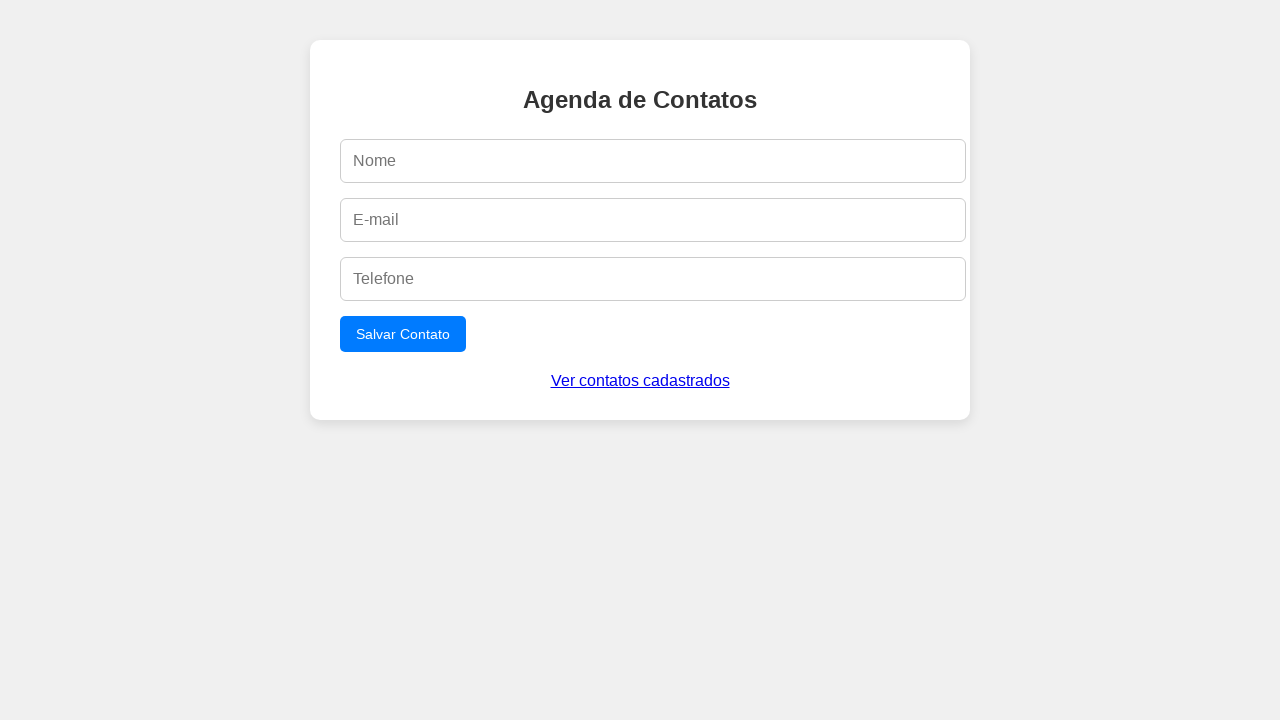

Navigated to contact form page
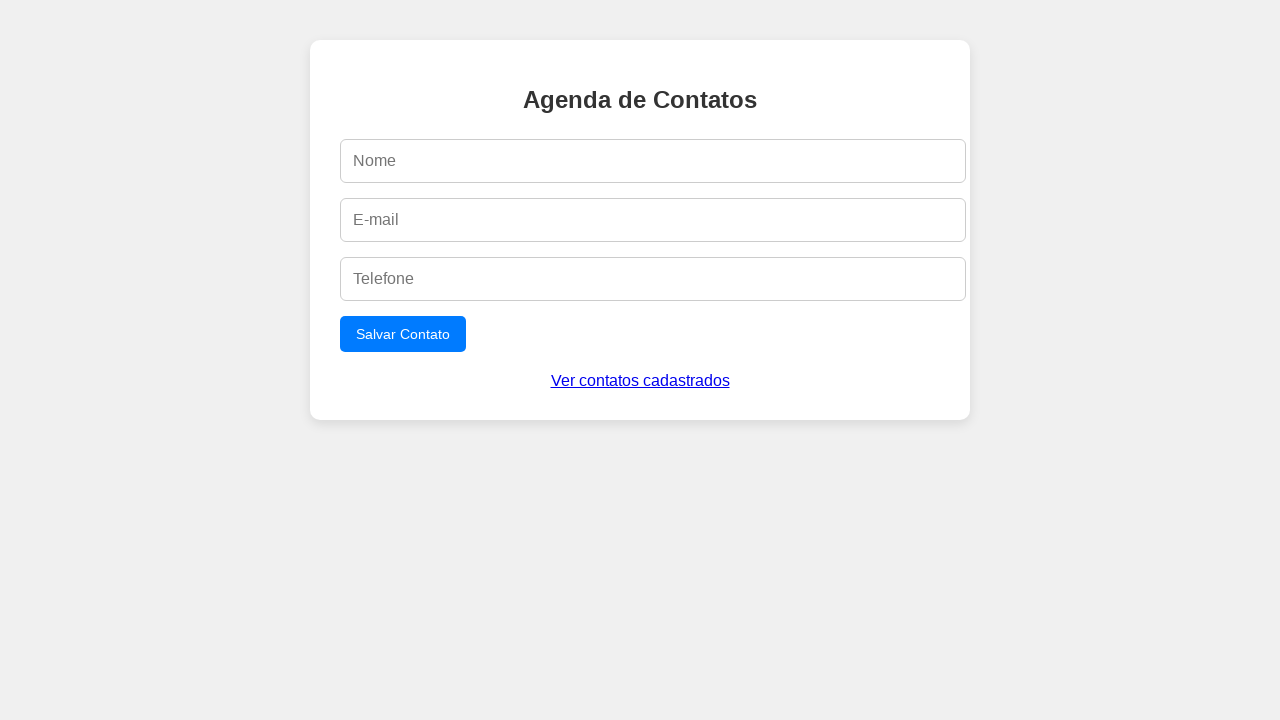

Removed required attributes from form fields
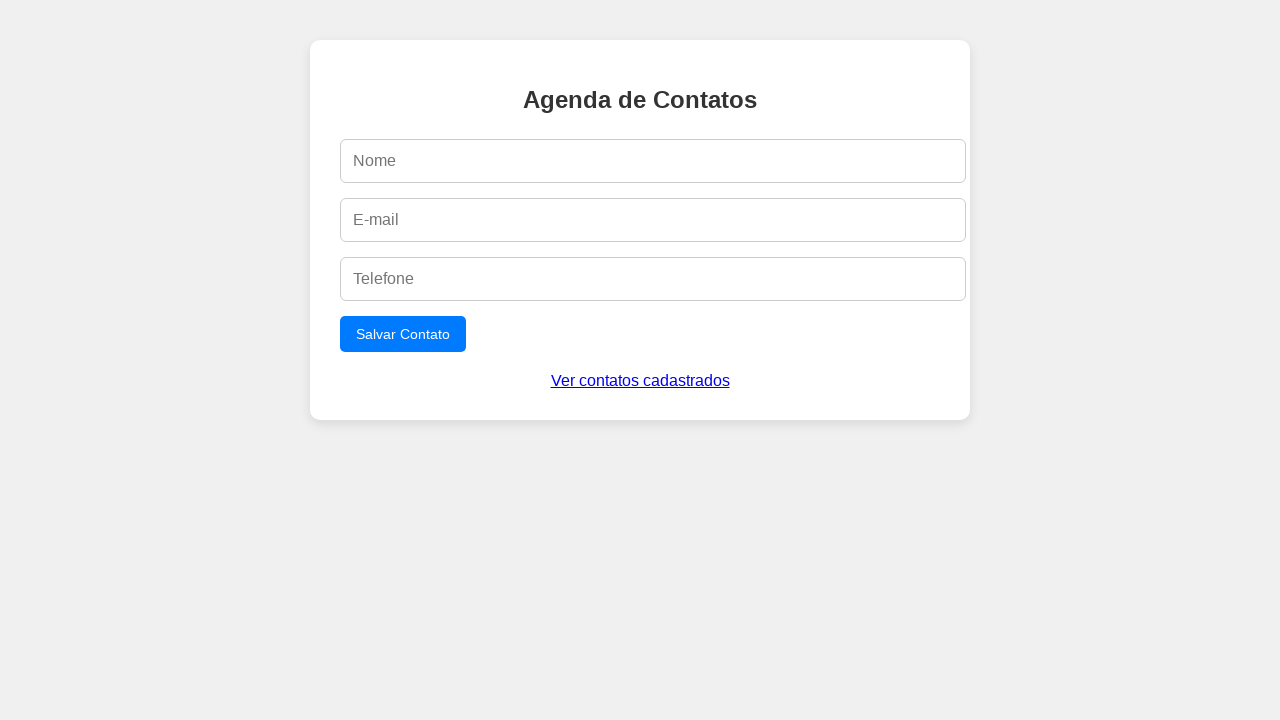

Set up dialog handler to capture alerts
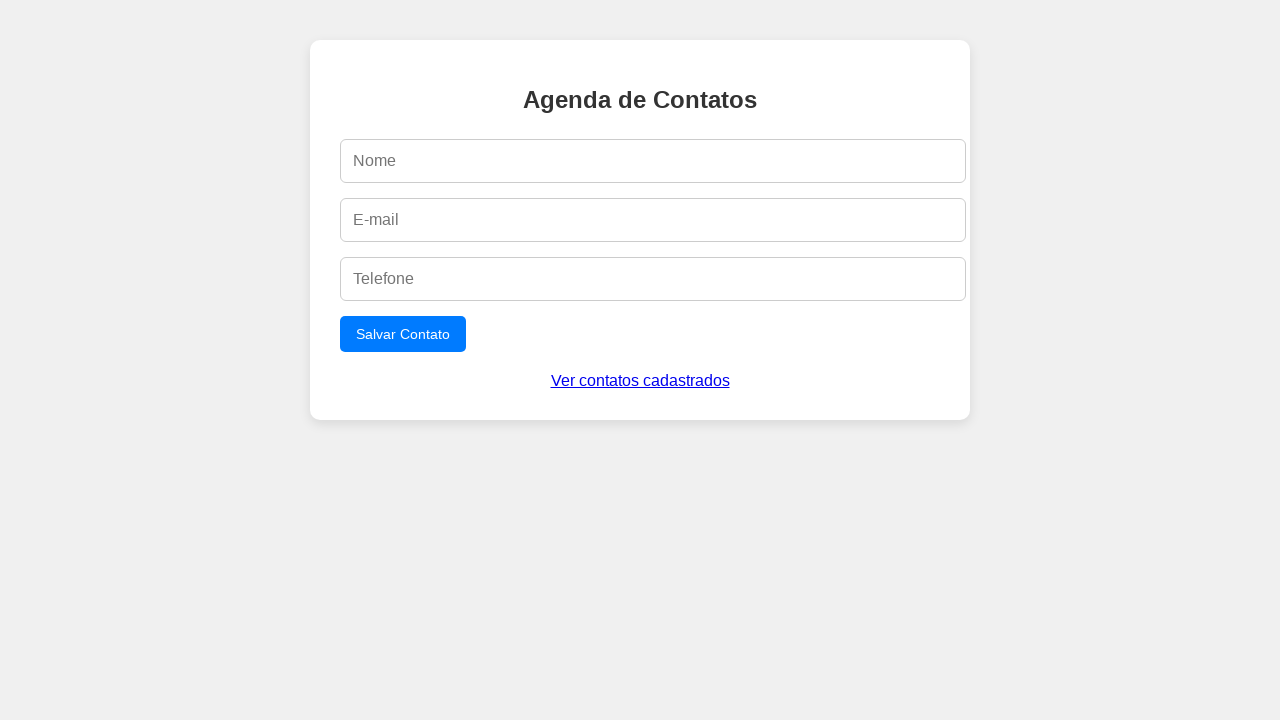

Clicked submit button without filling any fields at (403, 334) on form button[type=submit]
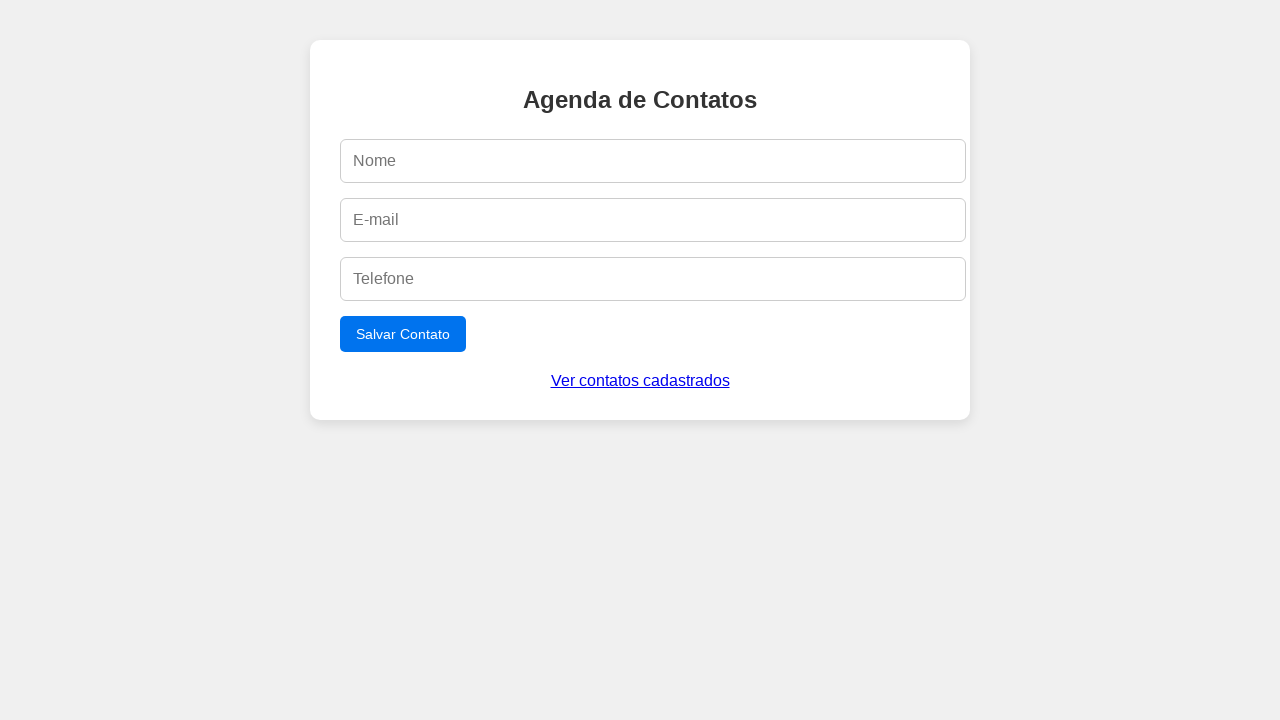

Waited for alert to be processed
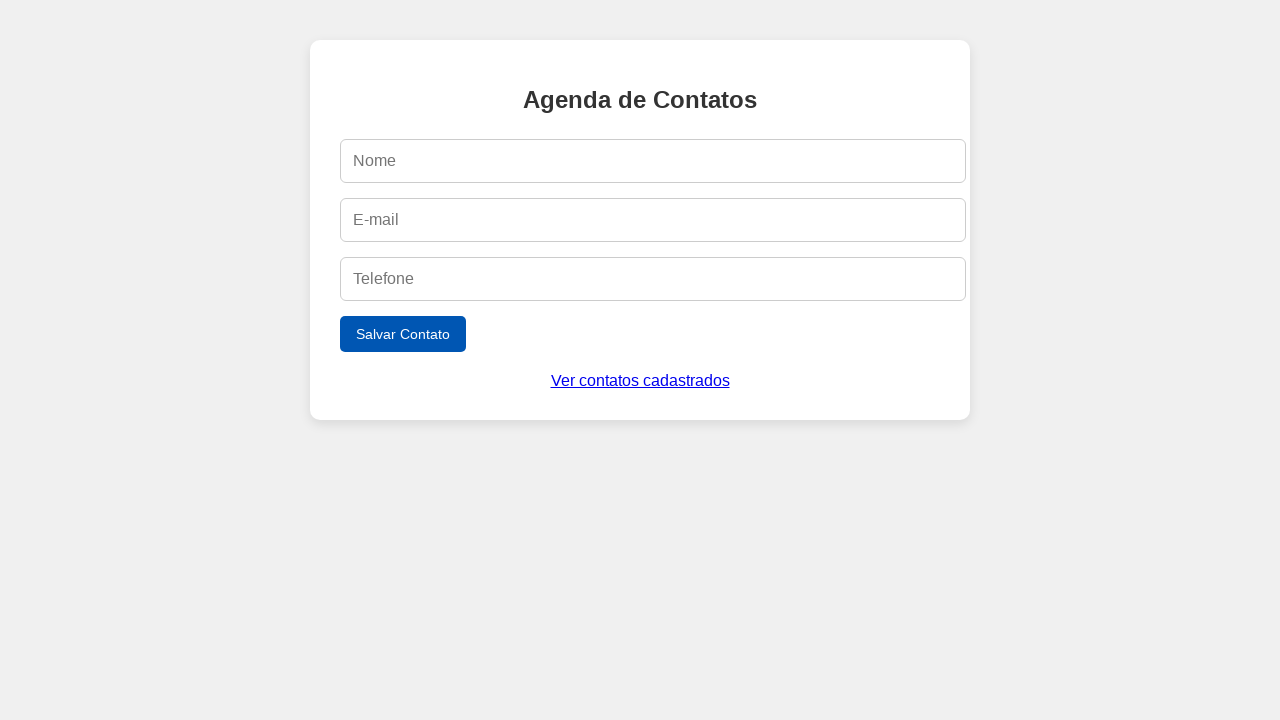

Verified alert message 'Preencha todos os campos!' was displayed
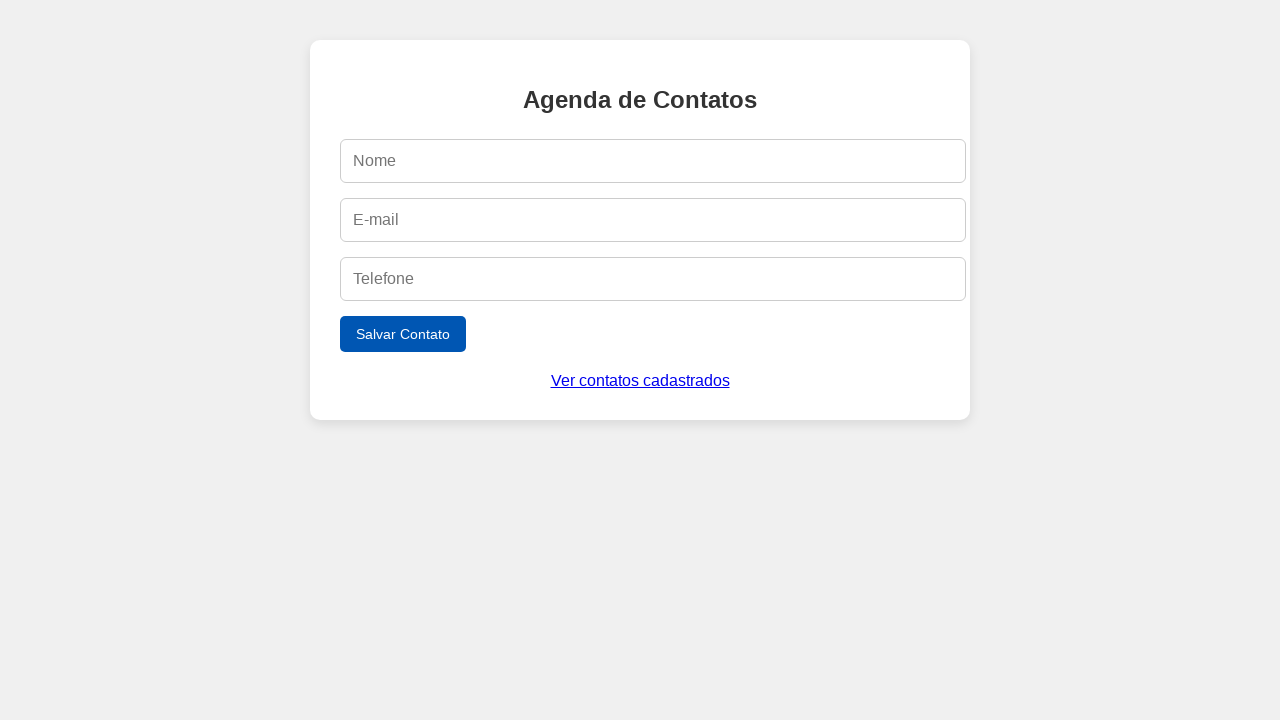

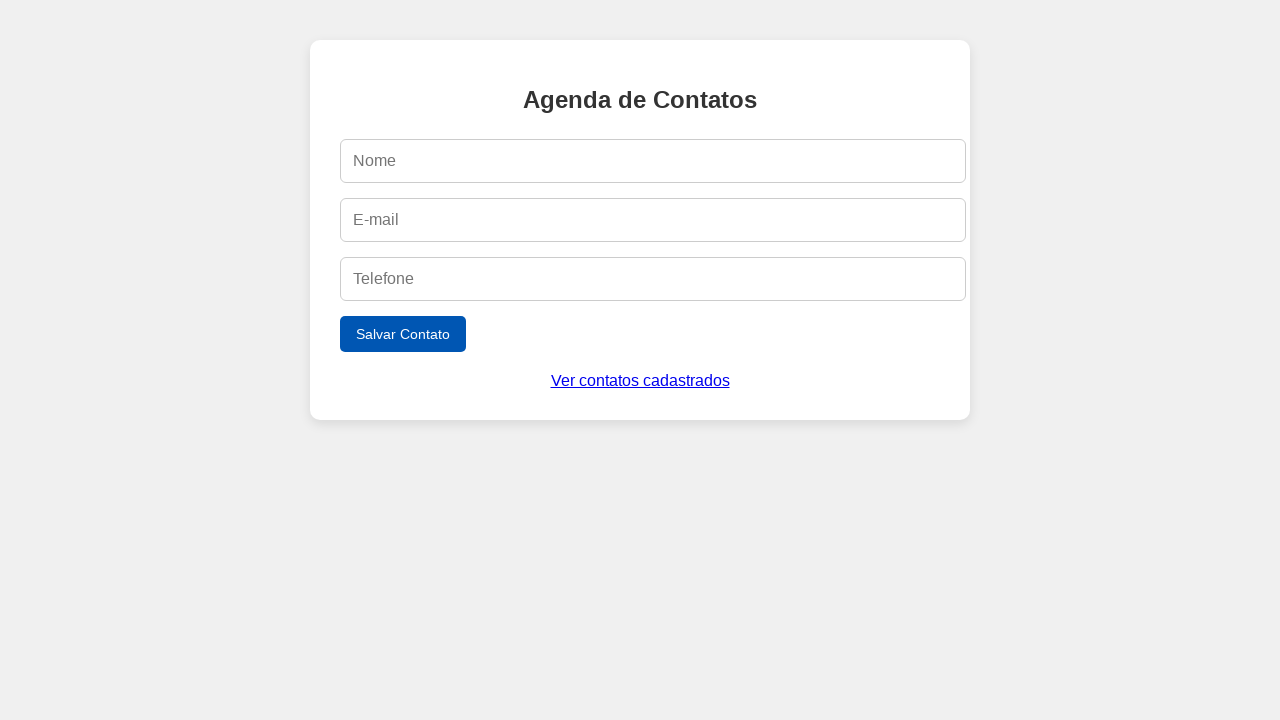